Navigates through a postal code website by clicking on the first country link, then the first province link, and waiting for the cities list to load - testing multi-level navigation through geographic hierarchy.

Starting URL: https://codigo-postal.co/

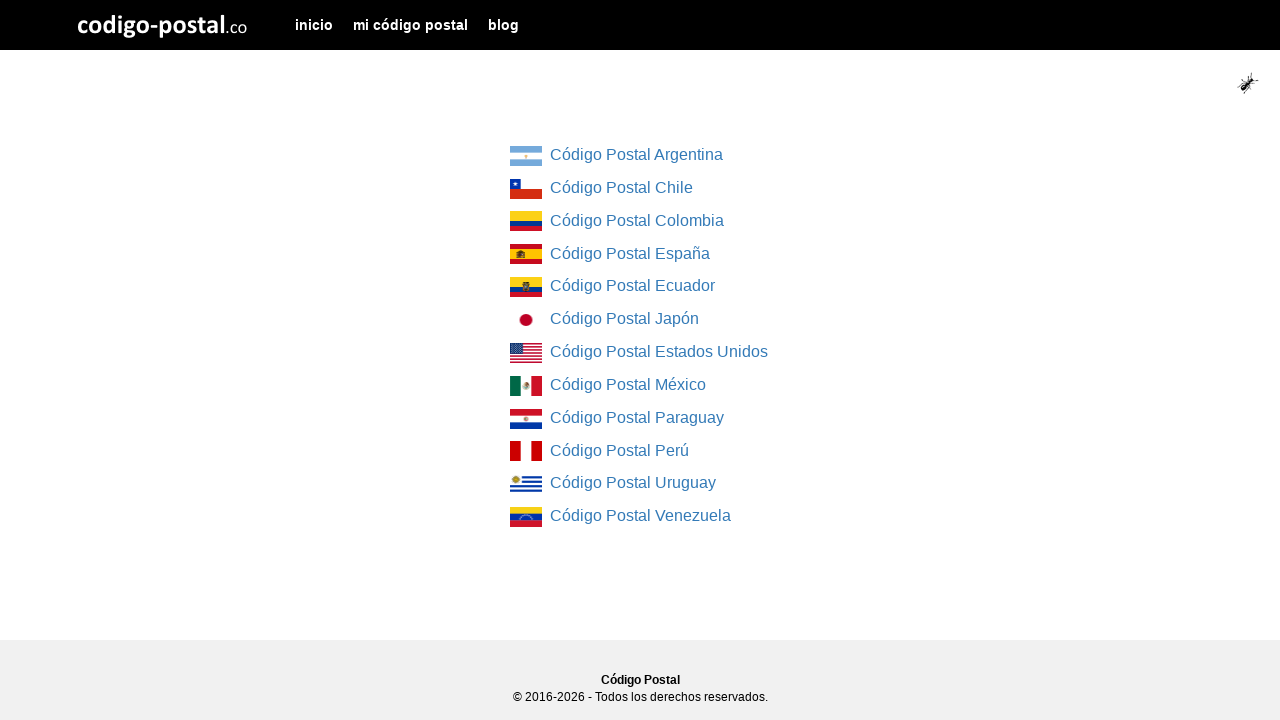

Country list loaded on postal code website
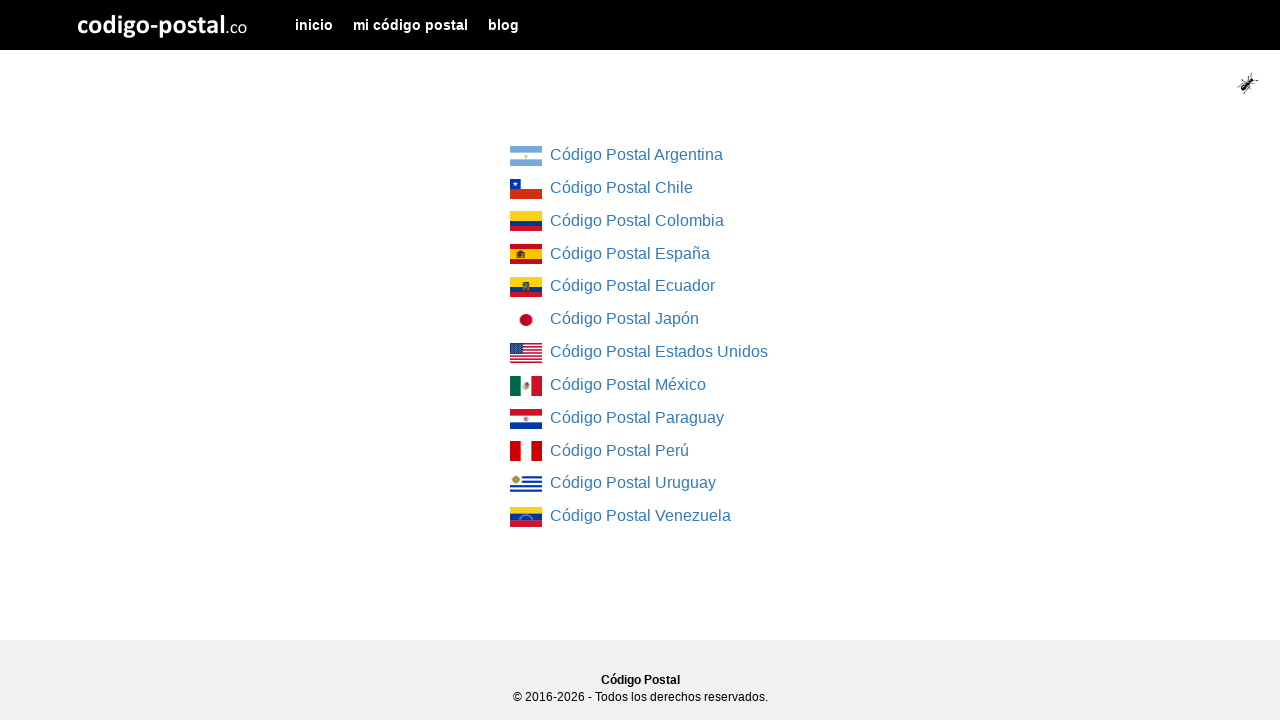

Clicked on the first country link at (526, 156) on div.col-md-4.col-md-offset-4 ul li:first-child a
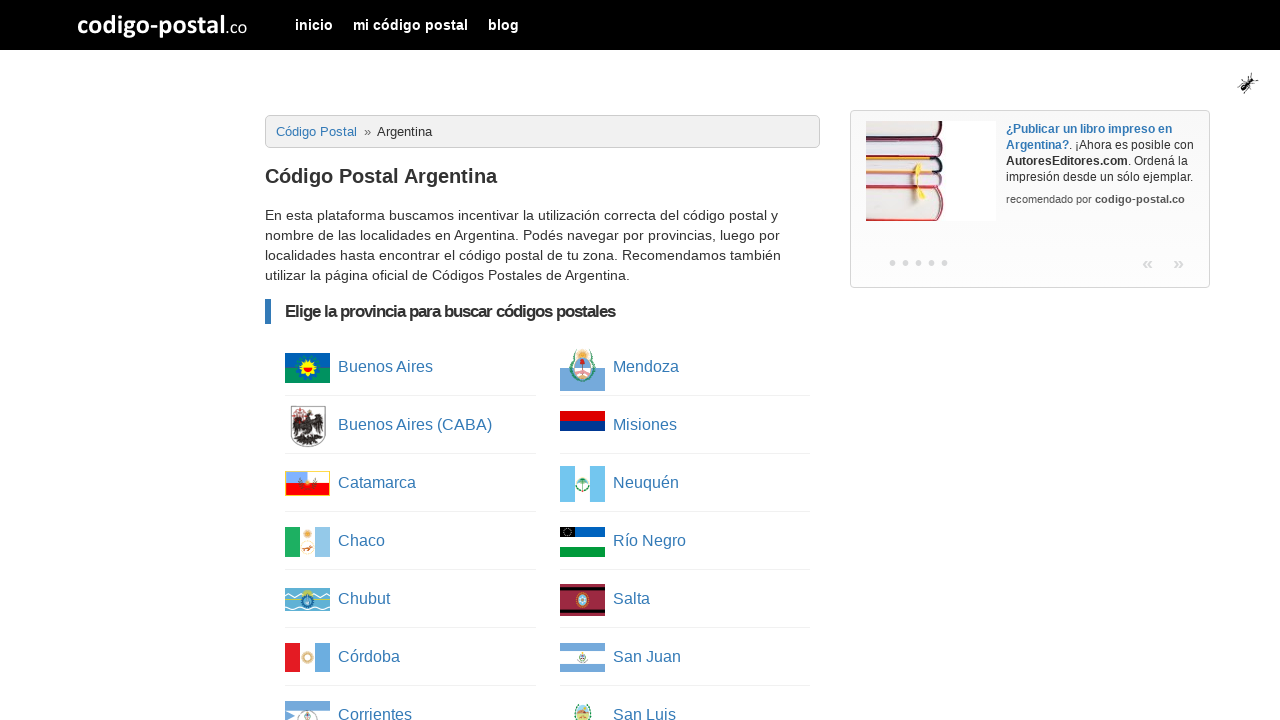

Province list loaded after country selection
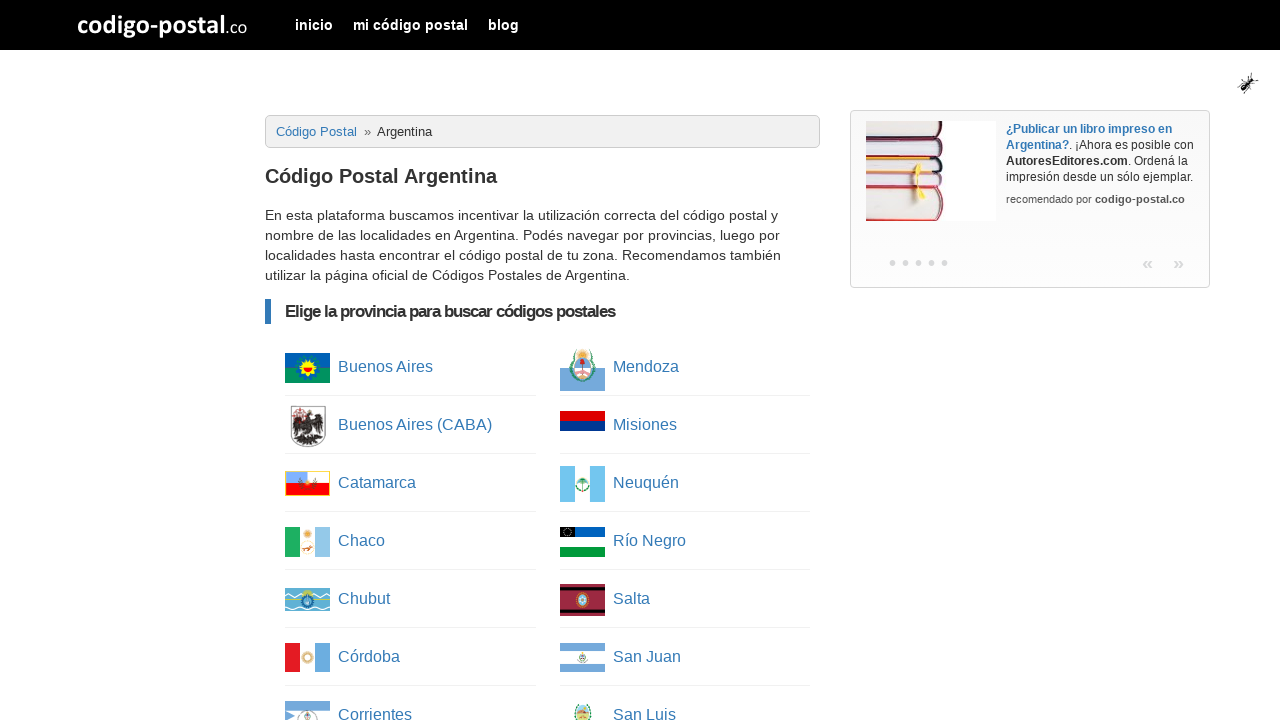

Clicked on the first province link at (308, 368) on ul.column-list li:first-child a
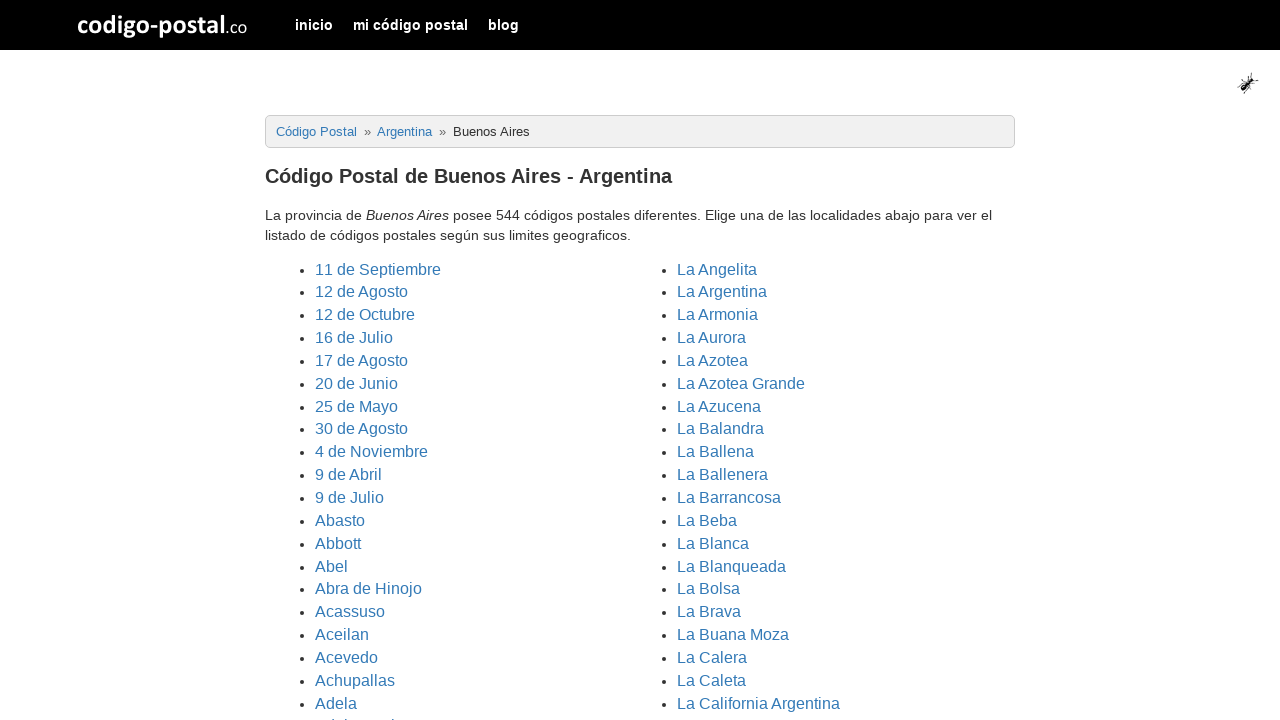

Cities list loaded after province selection
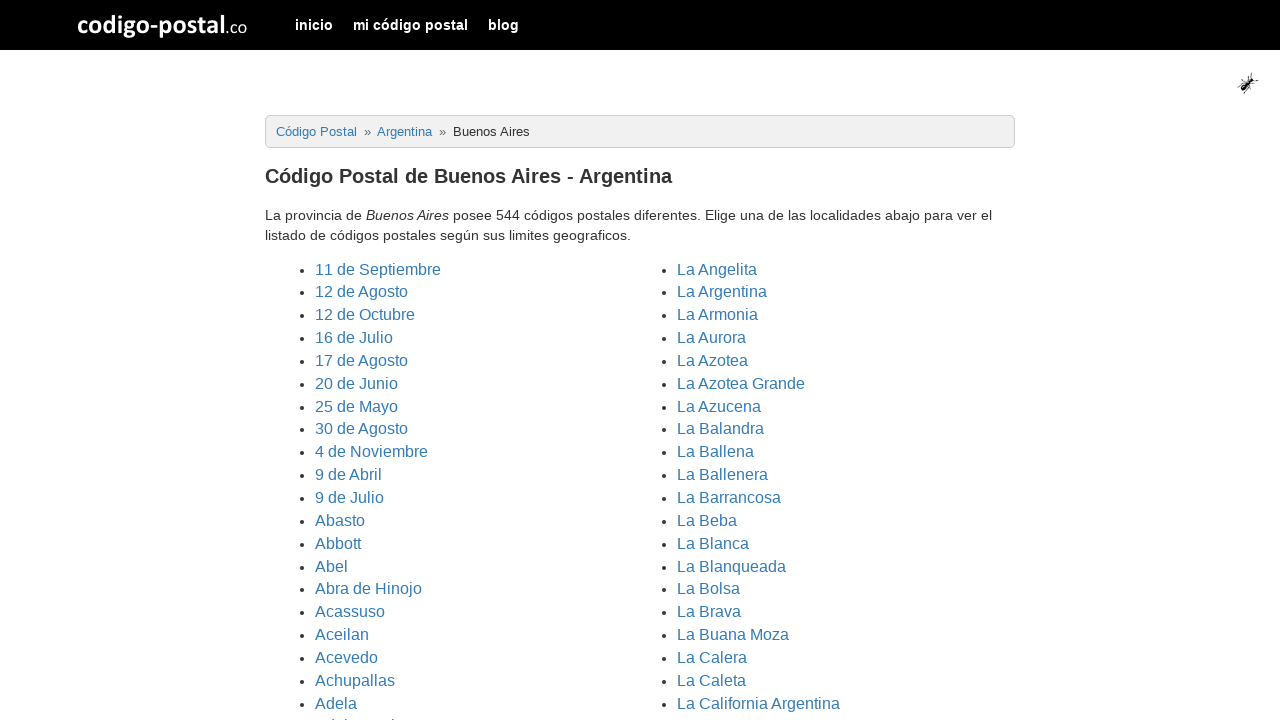

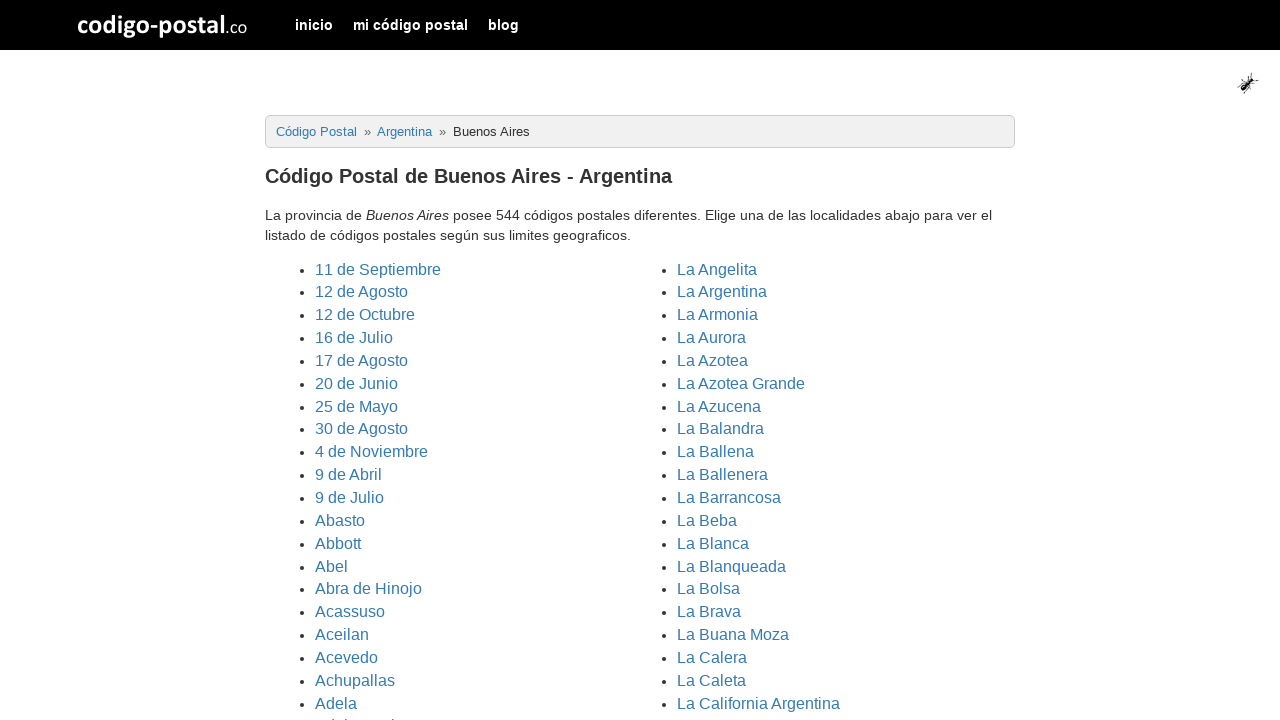